Tests adding a new todo item to the sample todo app by typing in the input field and pressing Enter, then verifying the new item appears

Starting URL: https://lambdatest.github.io/sample-todo-app/

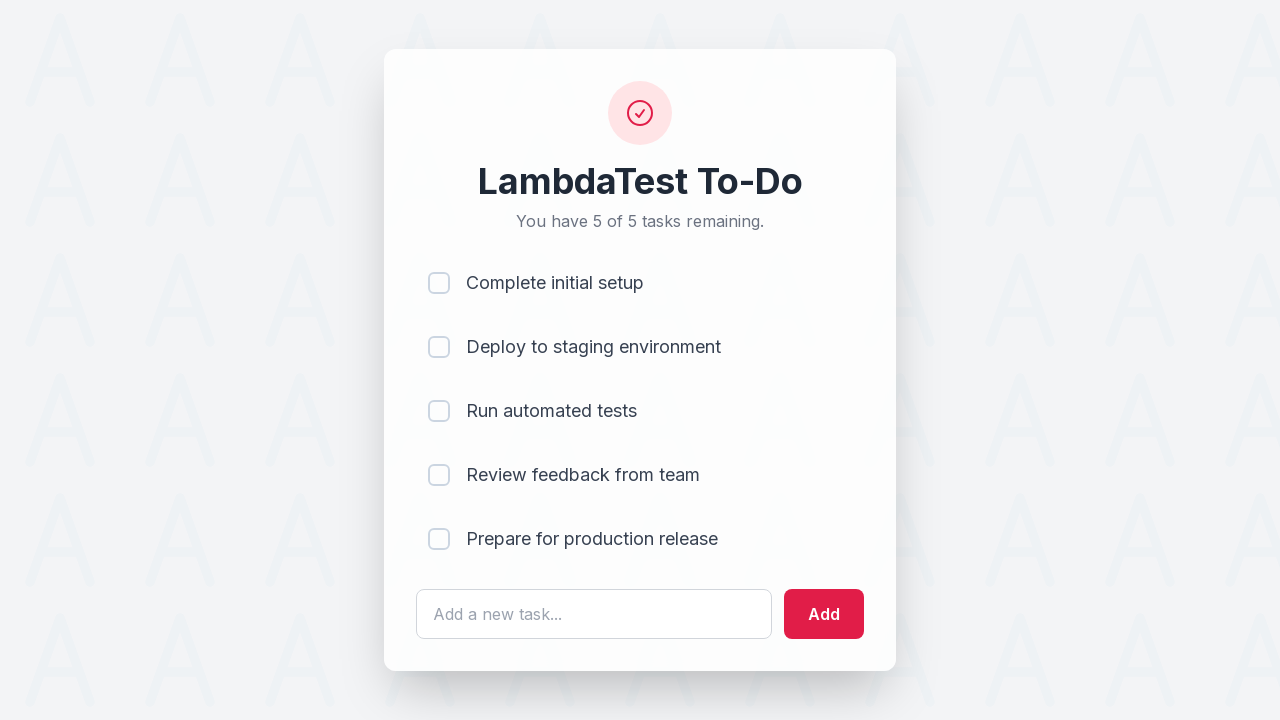

Clicked on the todo input field at (594, 614) on #sampletodotext
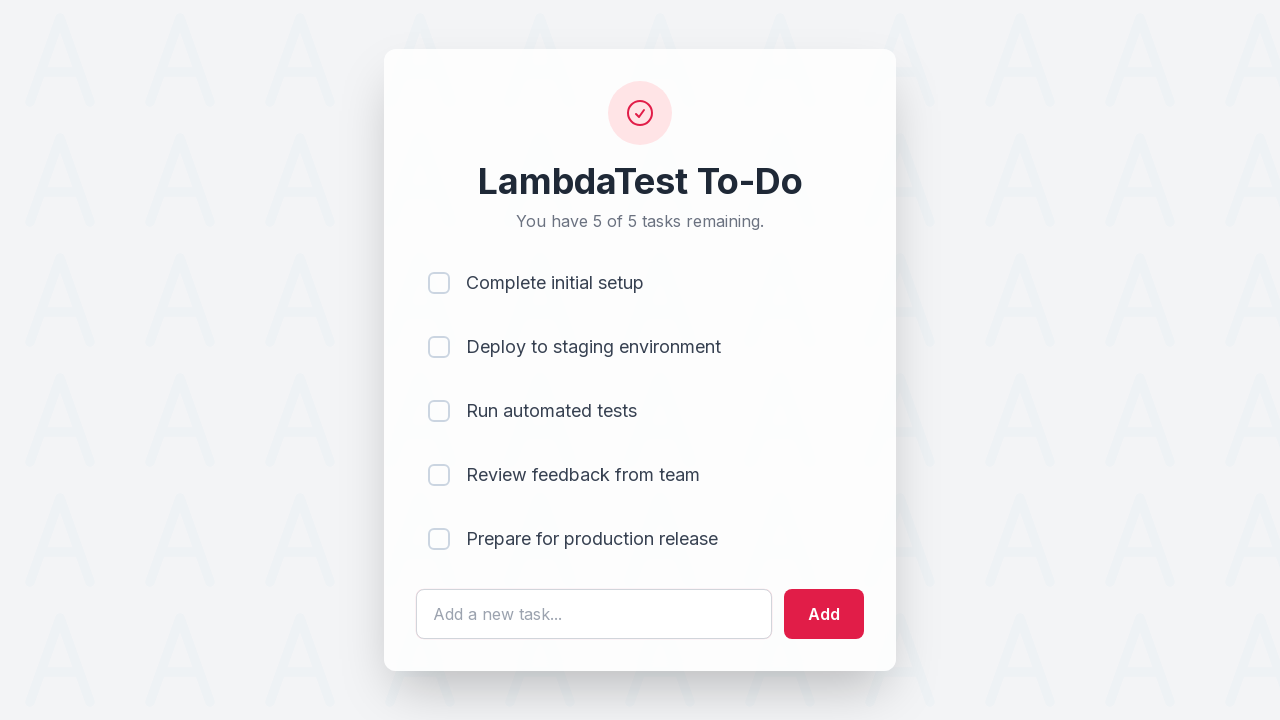

Filled input field with 'Sixth Item' on #sampletodotext
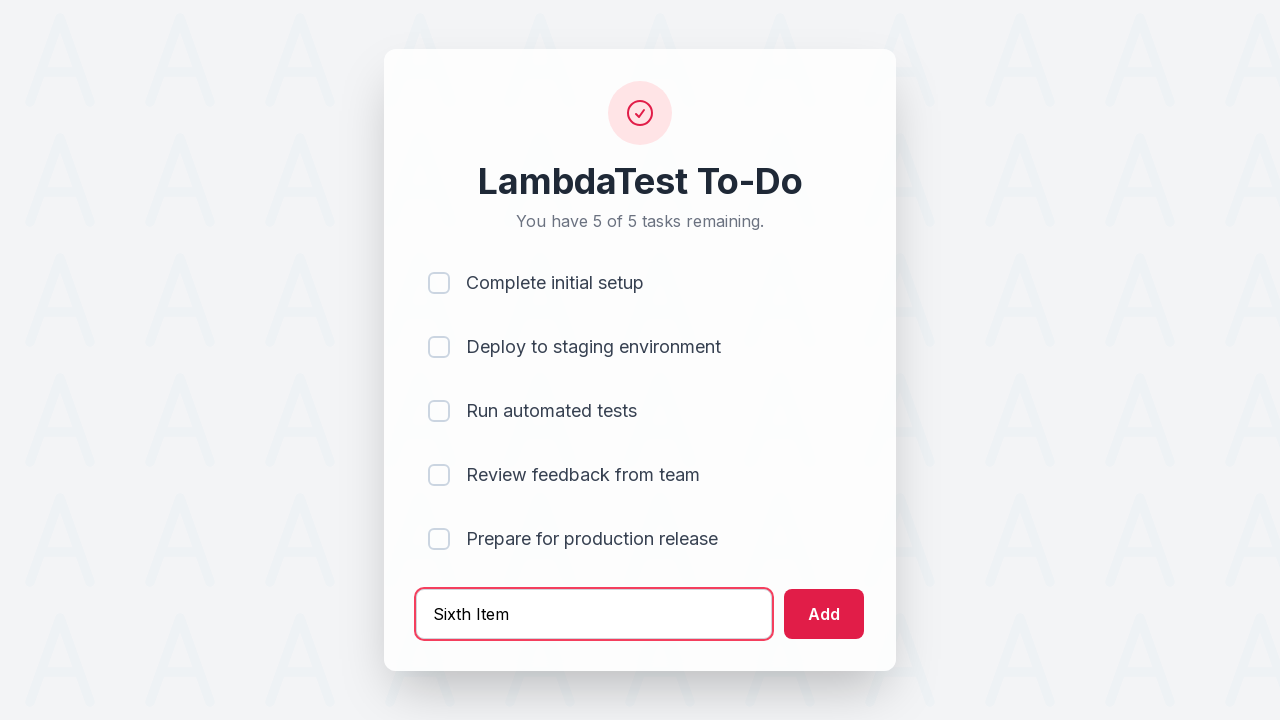

Pressed Enter to add the new todo item on #sampletodotext
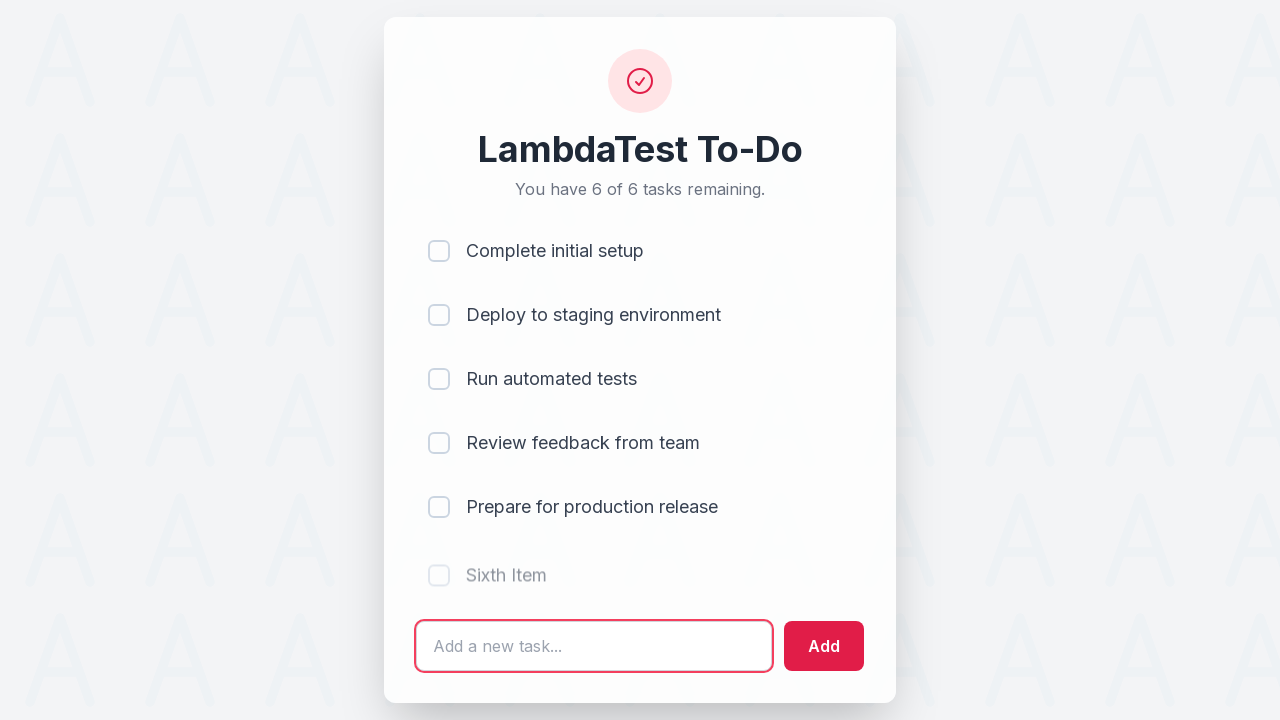

Verified the sixth item was created and loaded
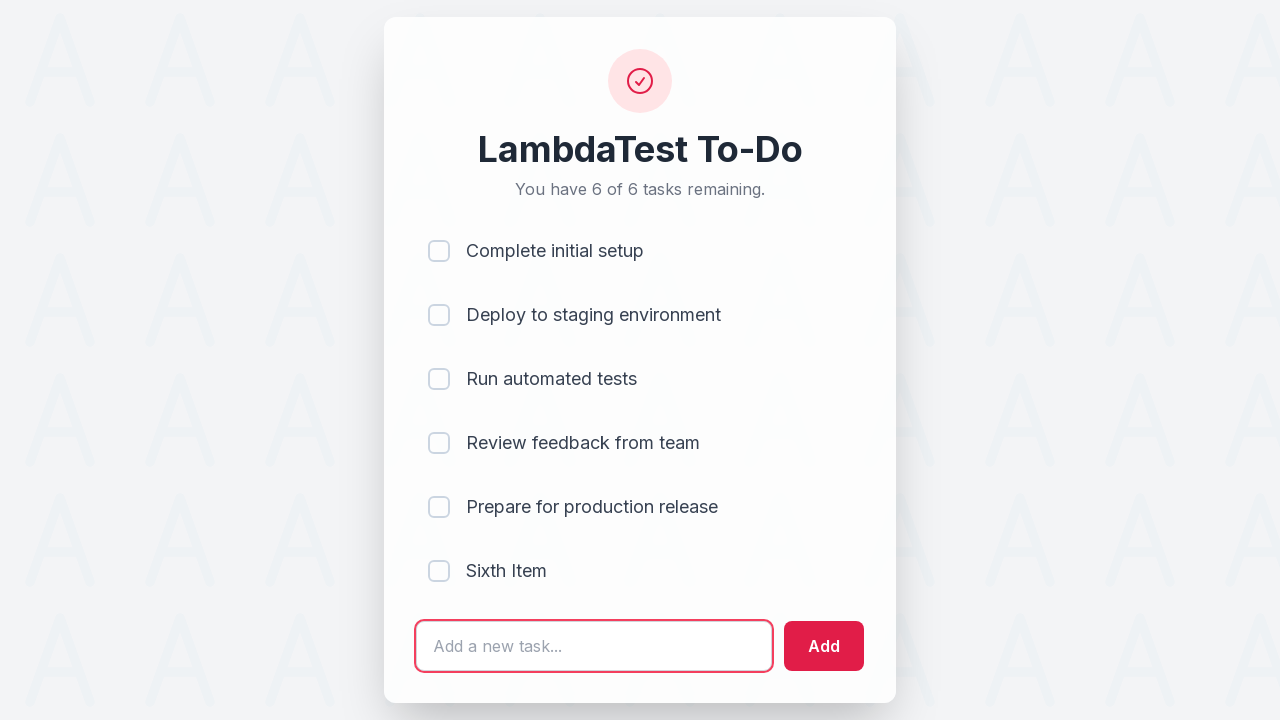

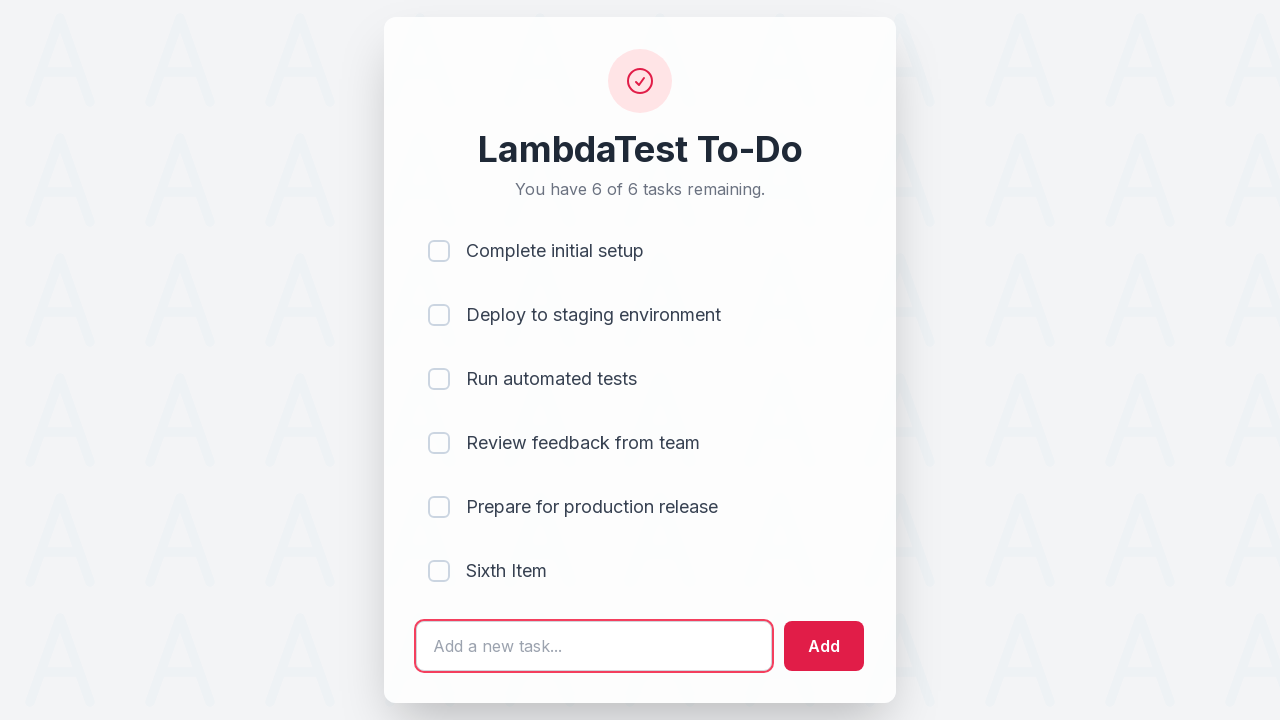